Tests drag and drop functionality by dragging an element to a drop area and verifying the dropped text changes

Starting URL: https://demoqa.com/droppable

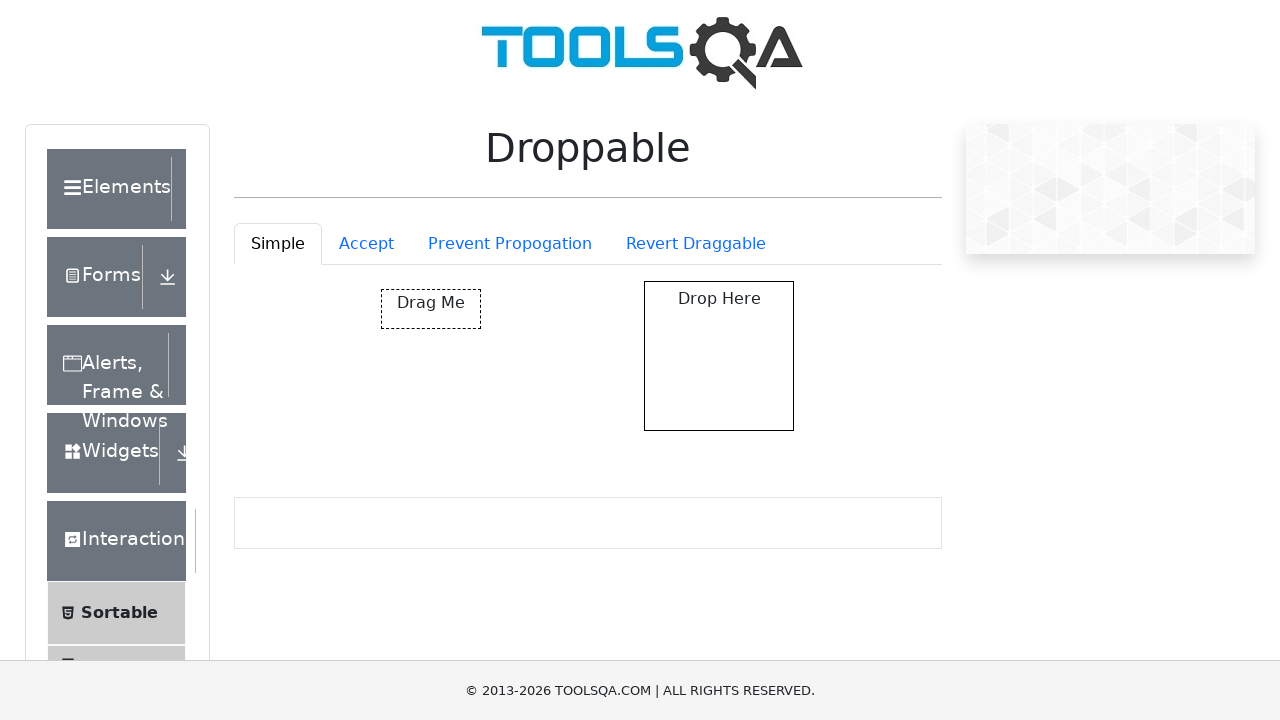

Located draggable element
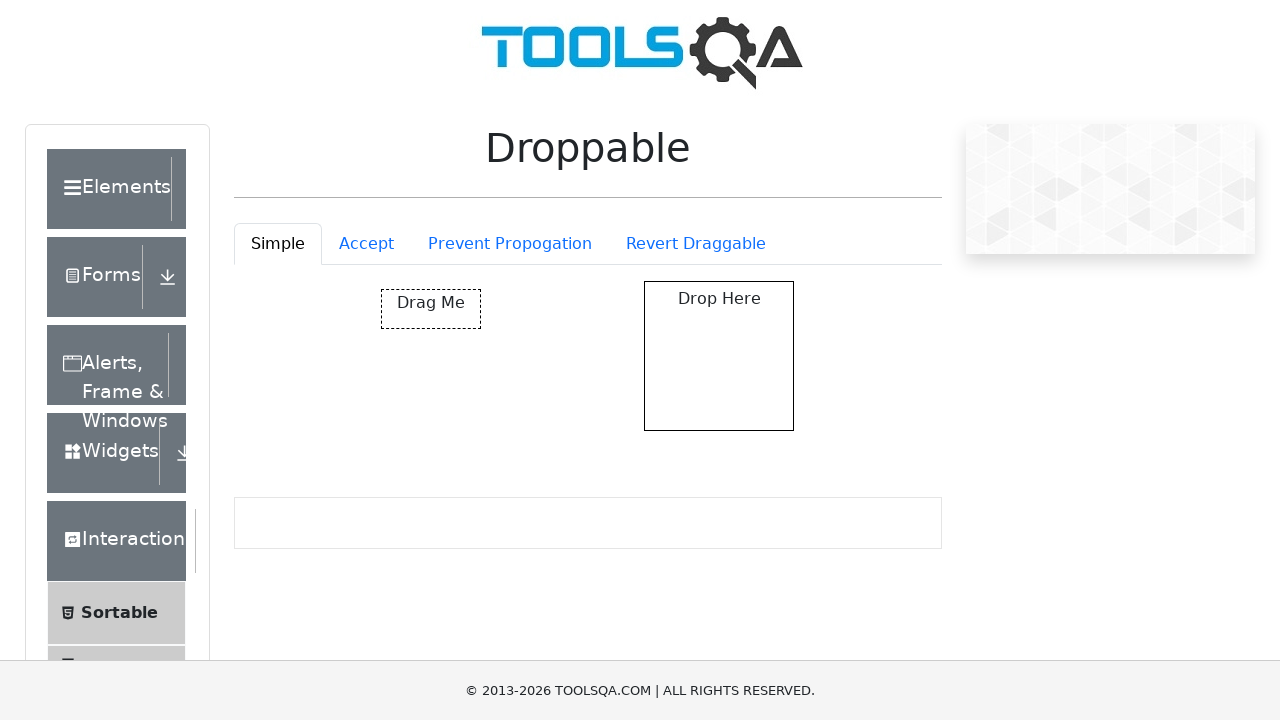

Located drop area
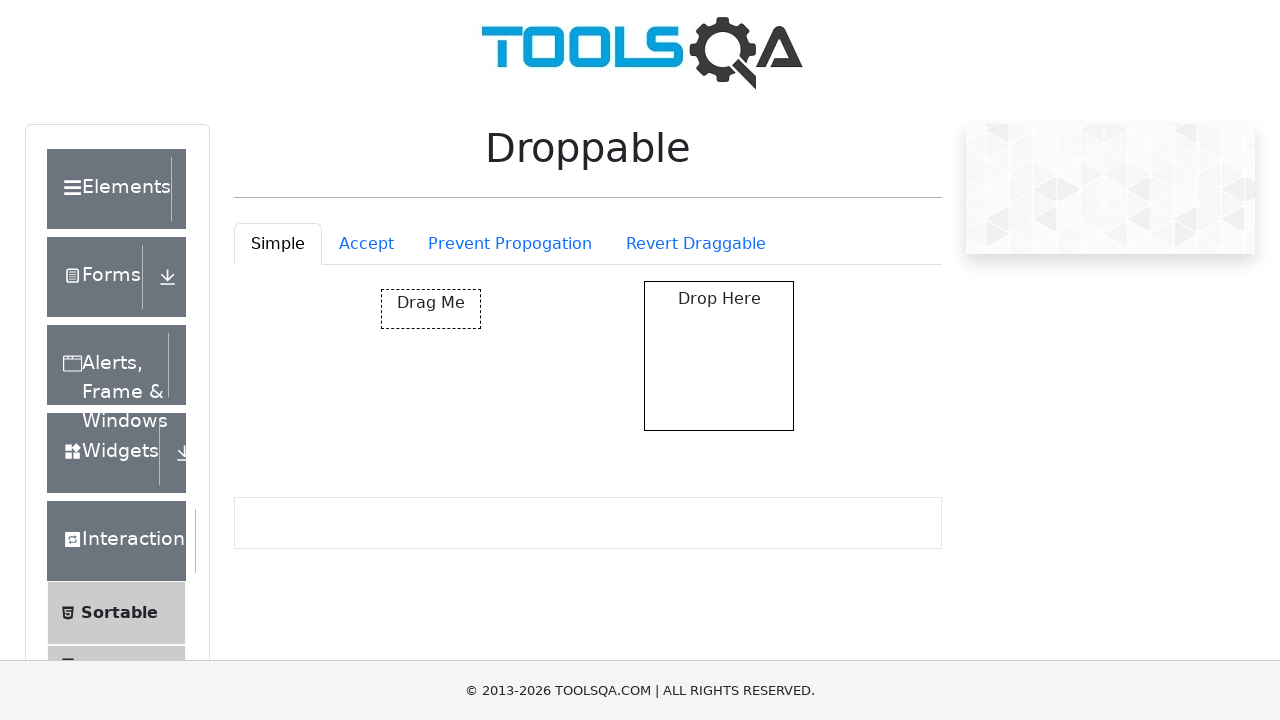

Dragged element to drop area at (719, 356)
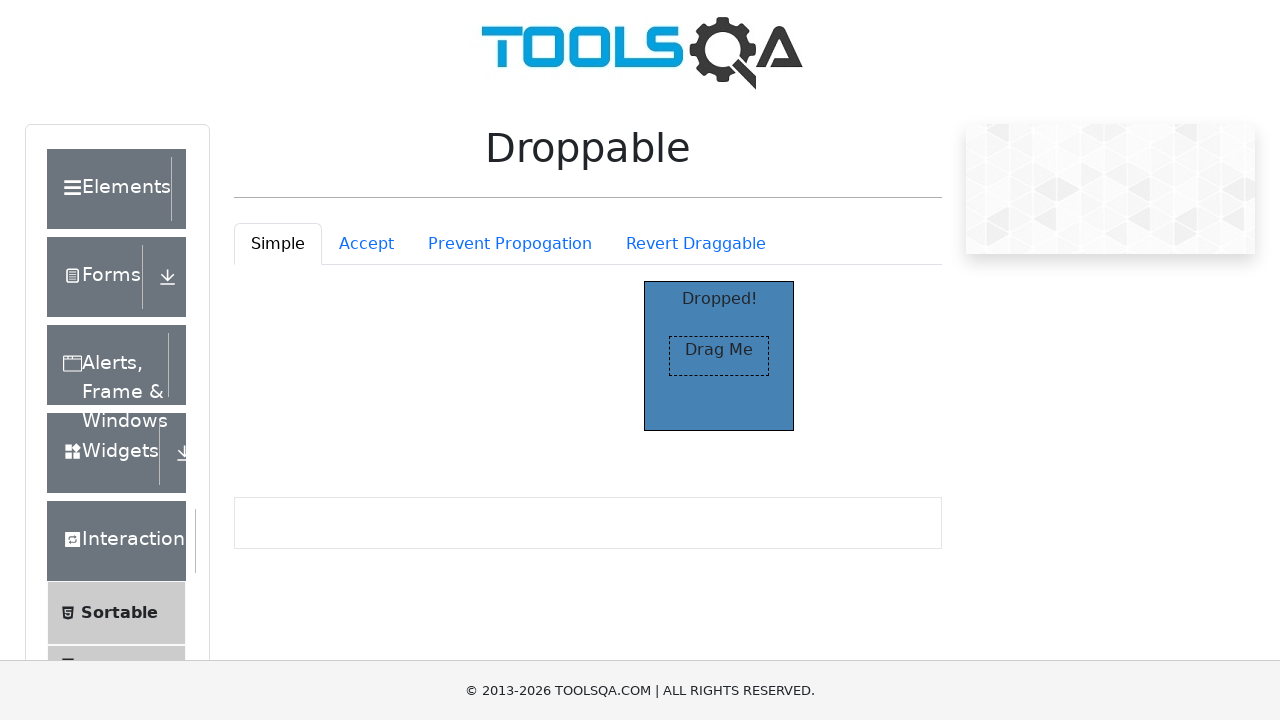

Verified 'Dropped!' text appeared in drop area
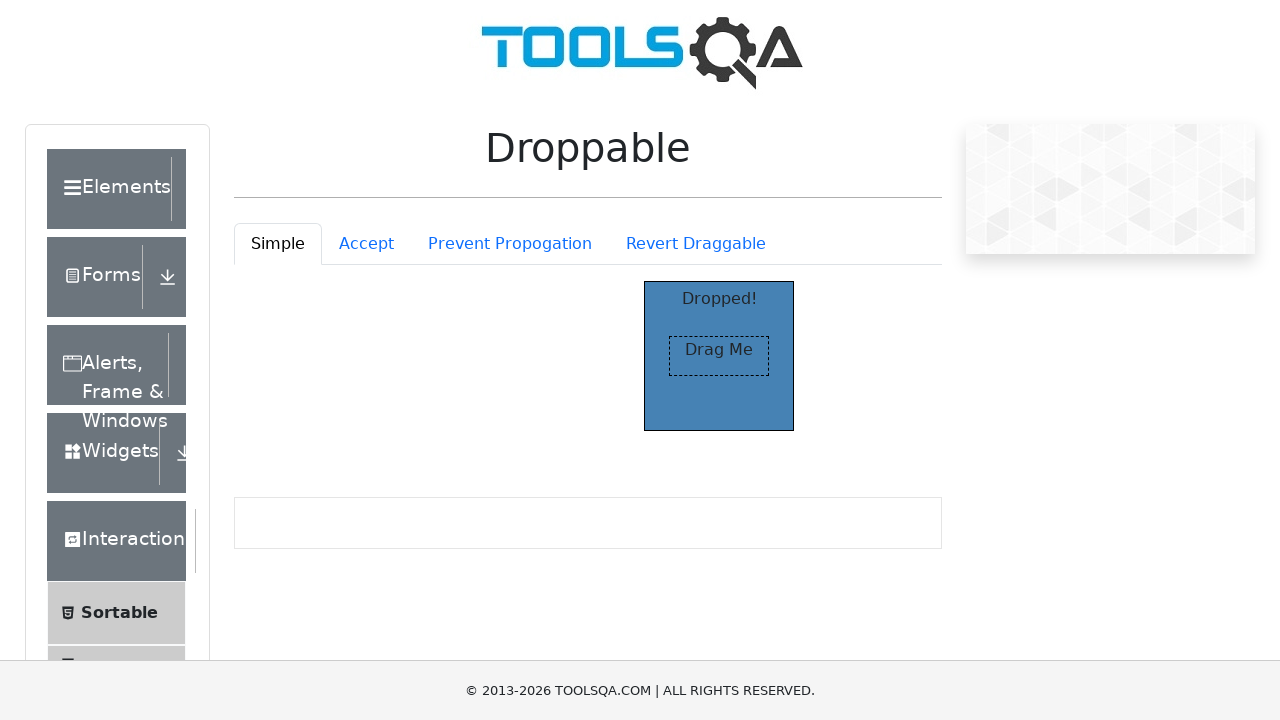

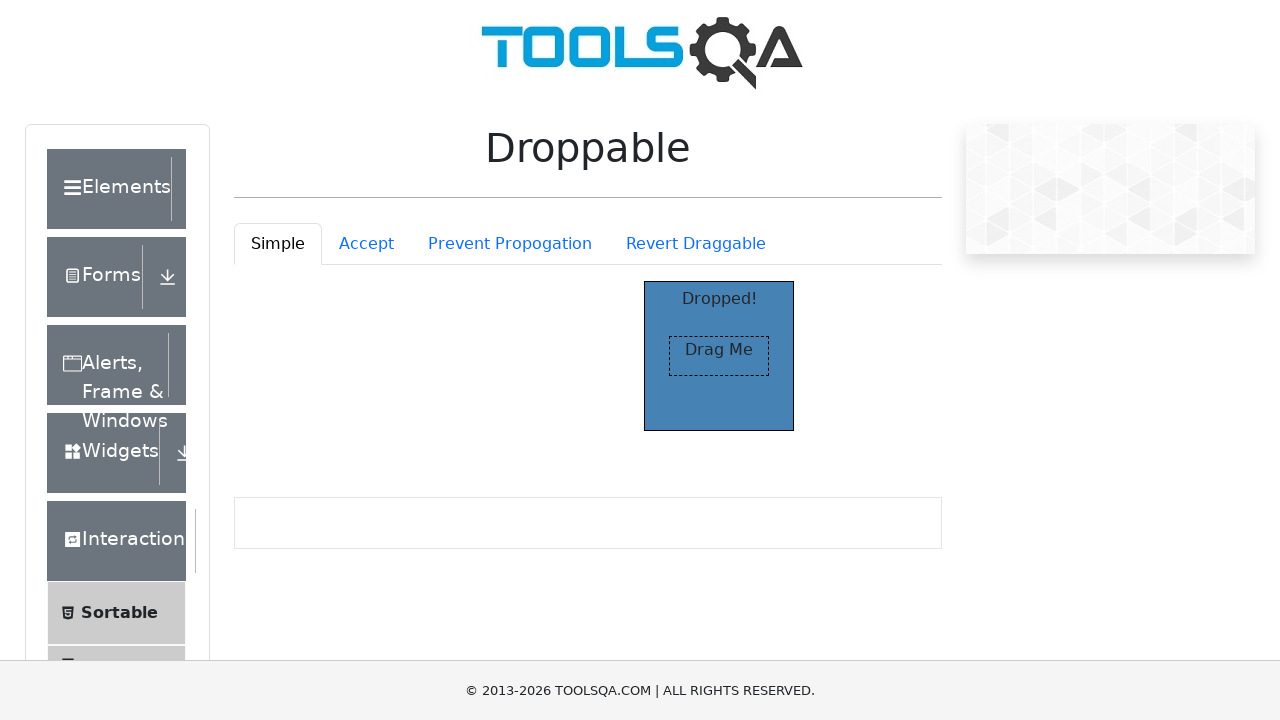